Tests JavaScript prompt dialog interaction on W3Schools by clicking a button inside an iframe, accepting the alert, and verifying the displayed message

Starting URL: https://www.w3schools.com/js/tryit.asp?filename=tryjs_prompt

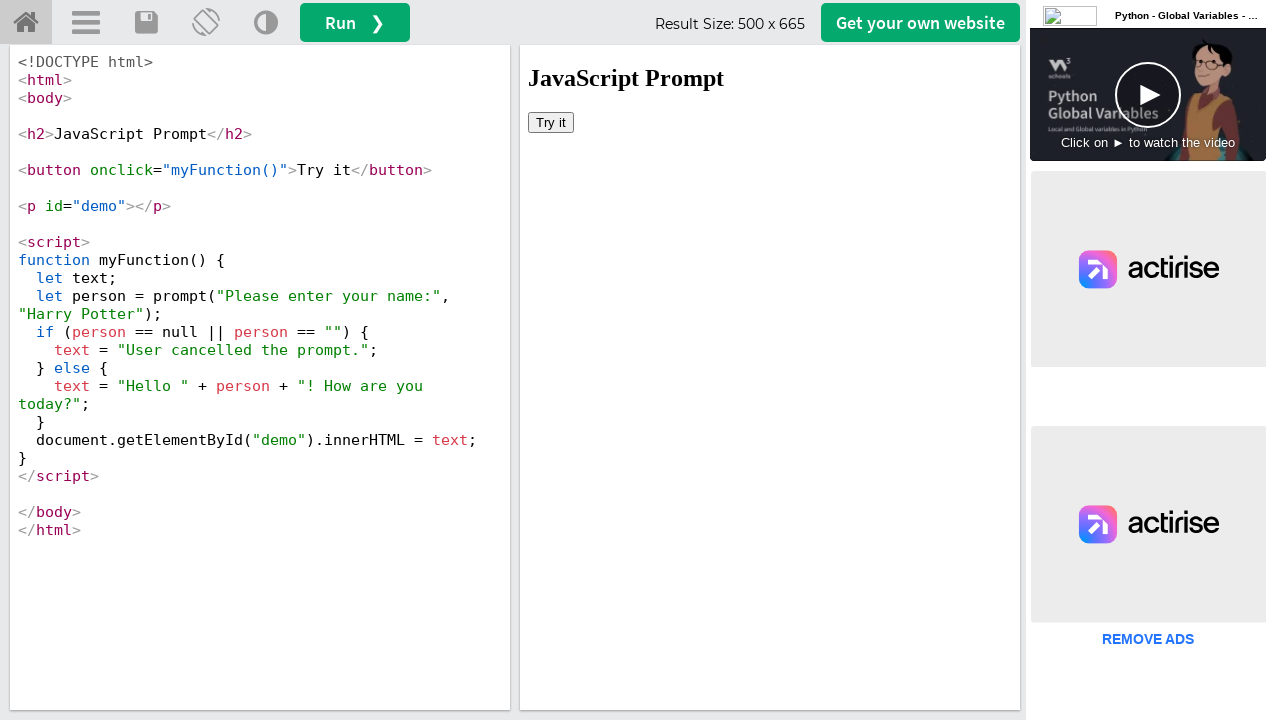

Located iframe with ID 'iframeResult'
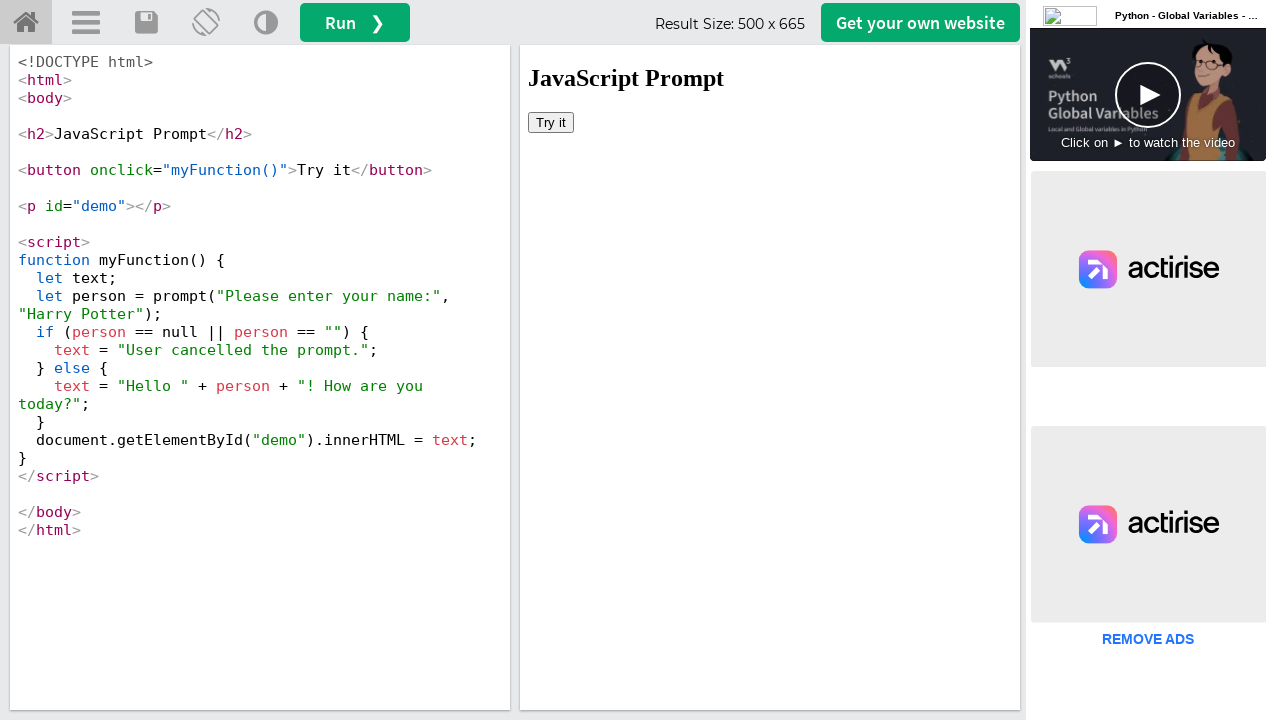

Clicked 'Try it' button inside iframe at (551, 122) on iframe#iframeResult >> internal:control=enter-frame >> xpath=//button[text()='Tr
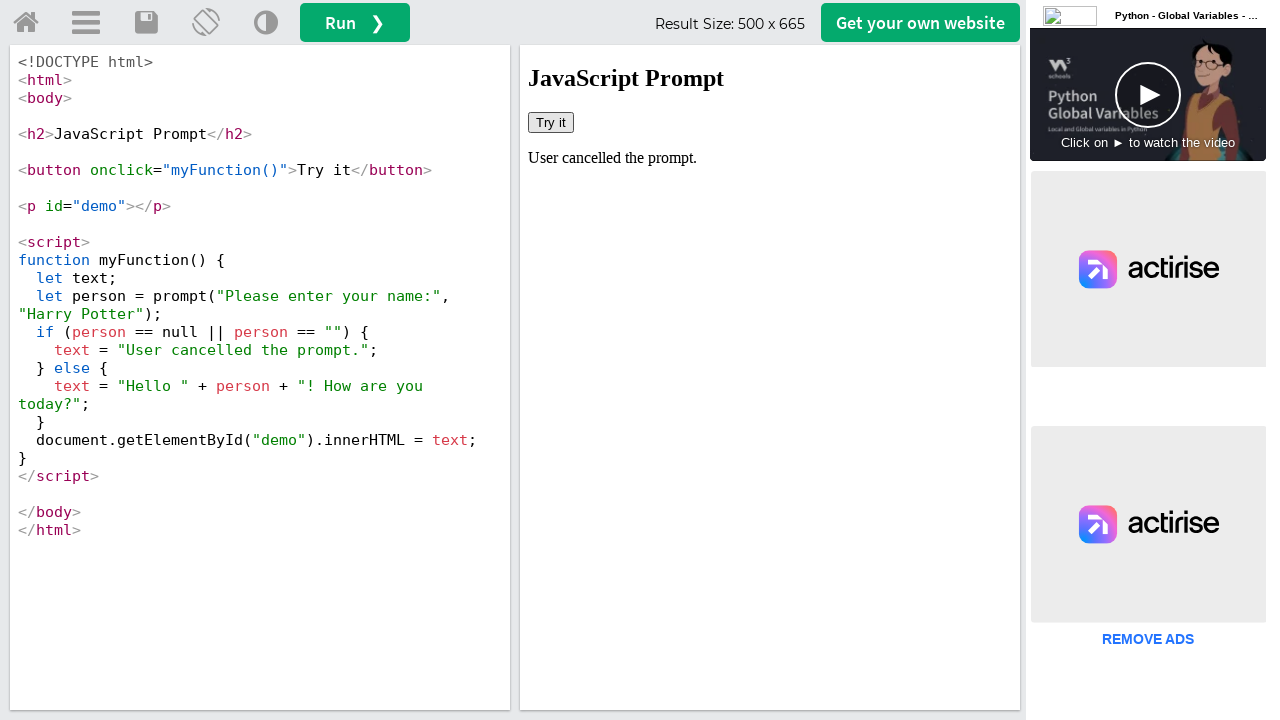

Set up dialog handler to accept prompt with 'John Smith'
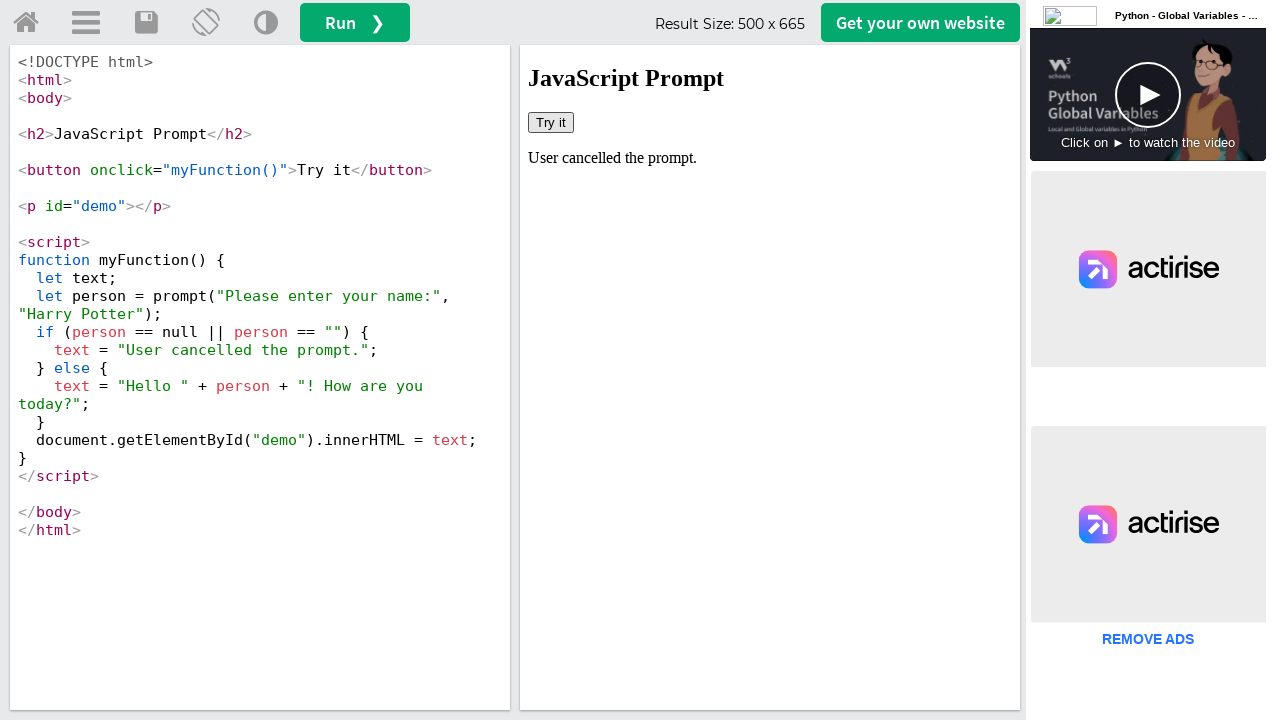

Retrieved result text from #demo element
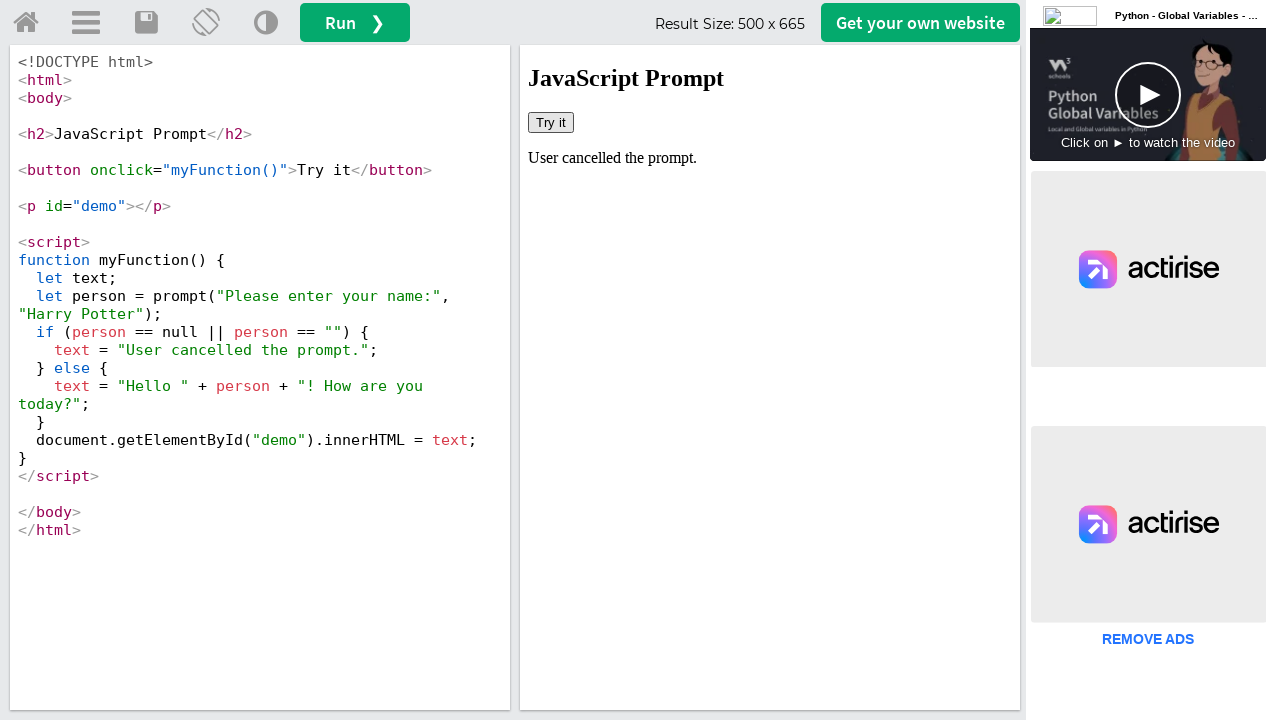

Alert dismissed. Message displayed: User cancelled the prompt.
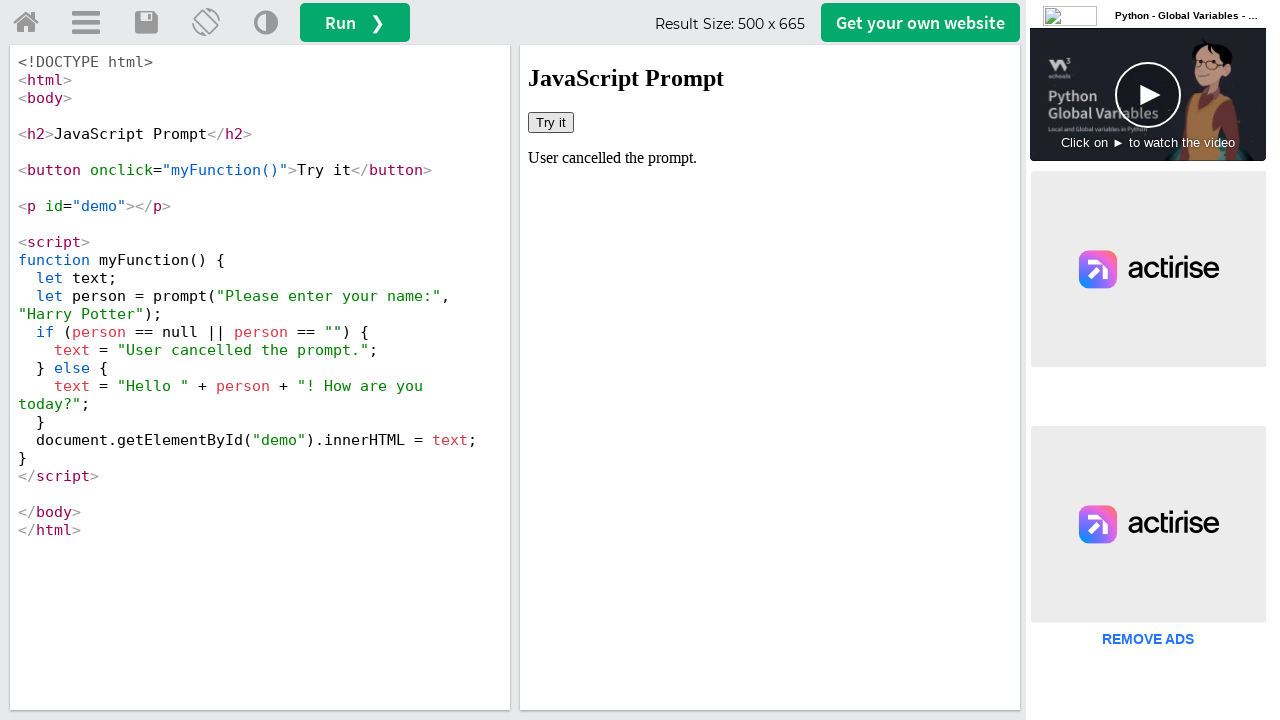

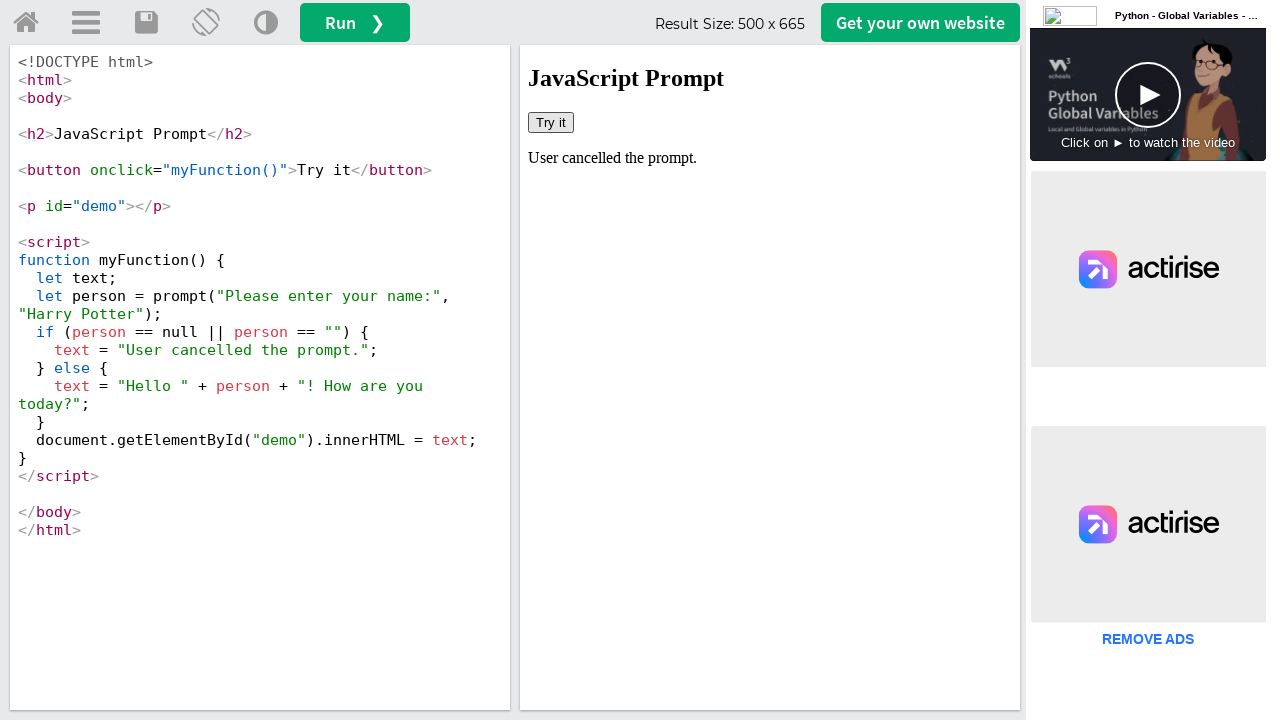